Tests checkbox functionality by finding all checkboxes with a specific class and clicking the one with value "Option-3"

Starting URL: http://syntaxprojects.com/basic-checkbox-demo.php

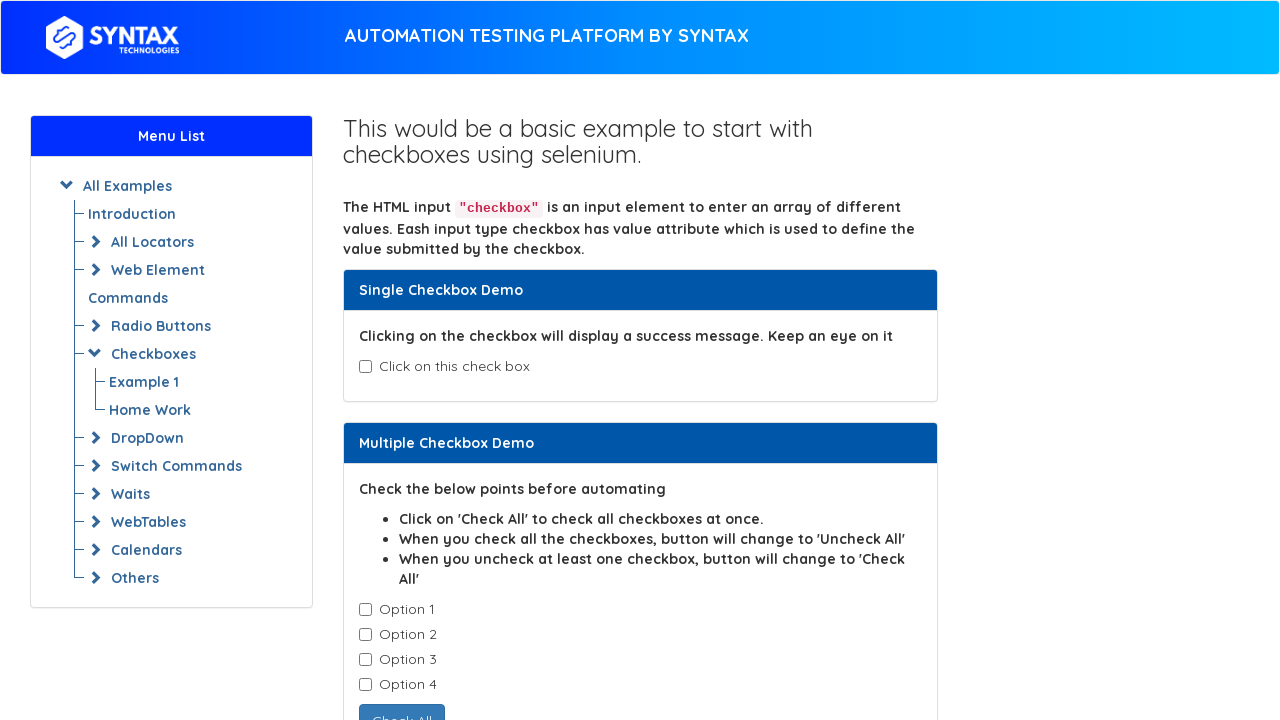

Waited for checkboxes with class 'cb1-element' to be present
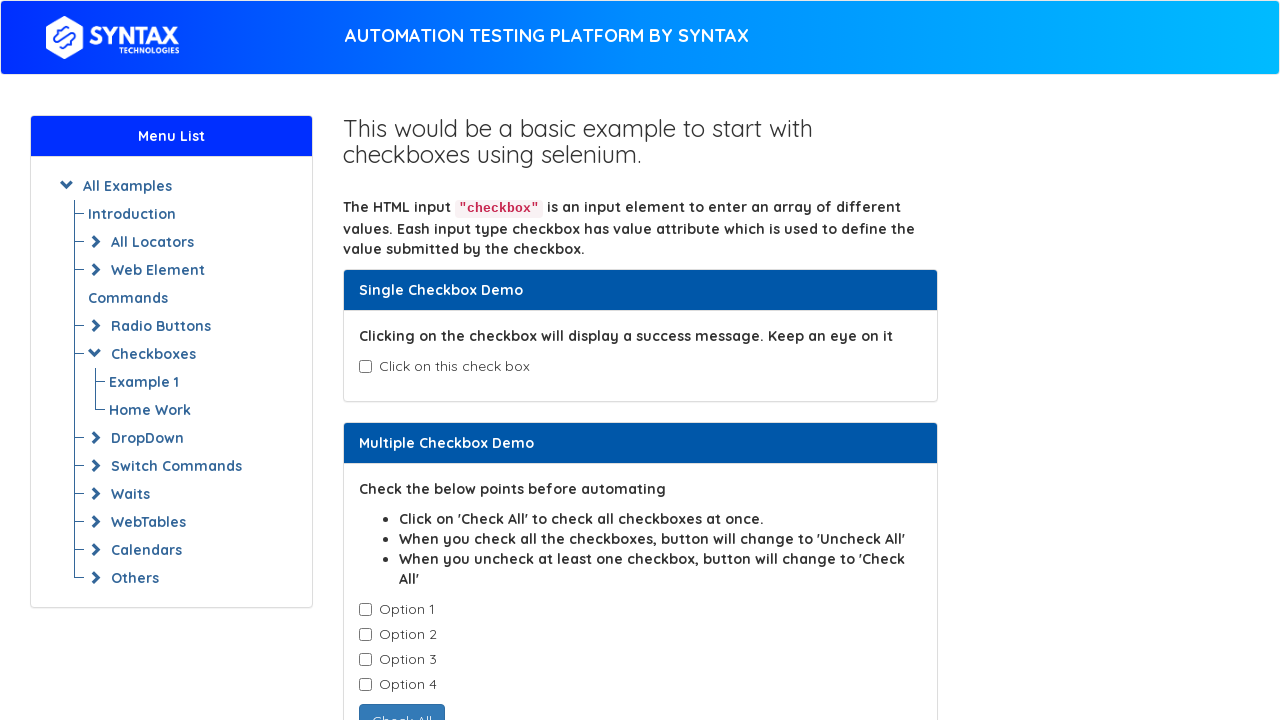

Found all checkbox elements with class 'cb1-element'
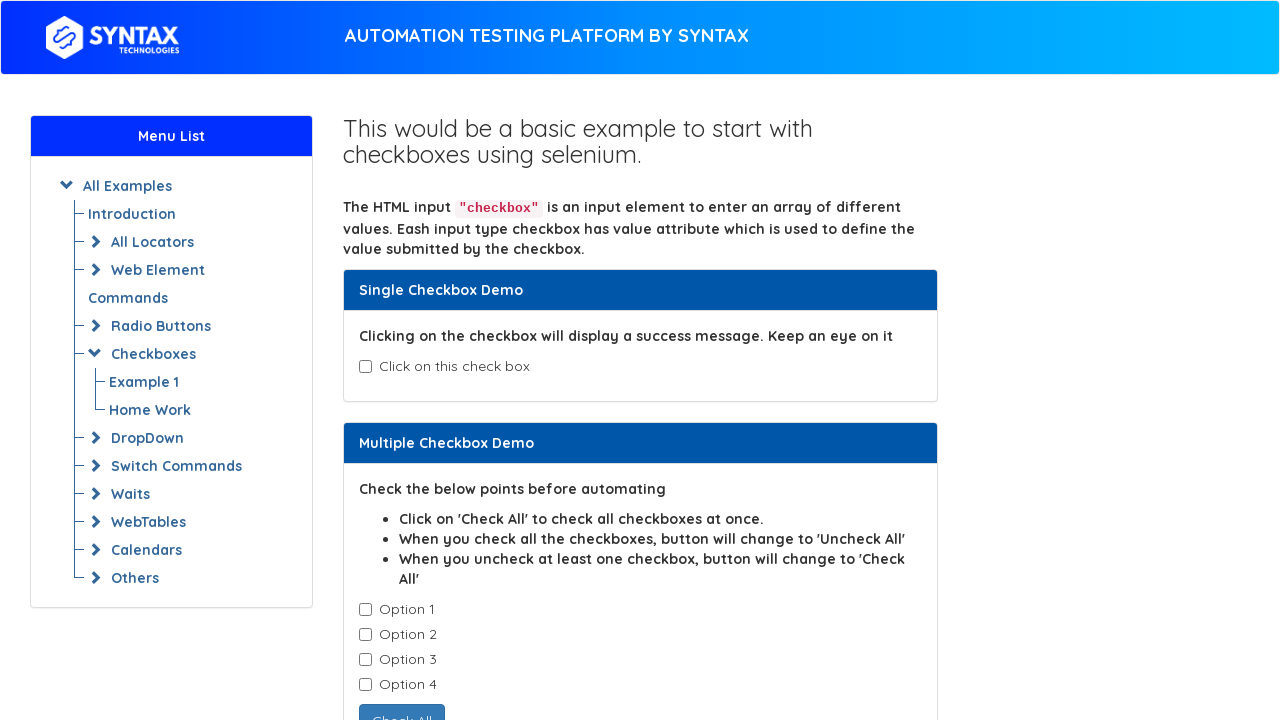

Clicked checkbox with value 'Option-3' at (365, 660) on .cb1-element >> nth=2
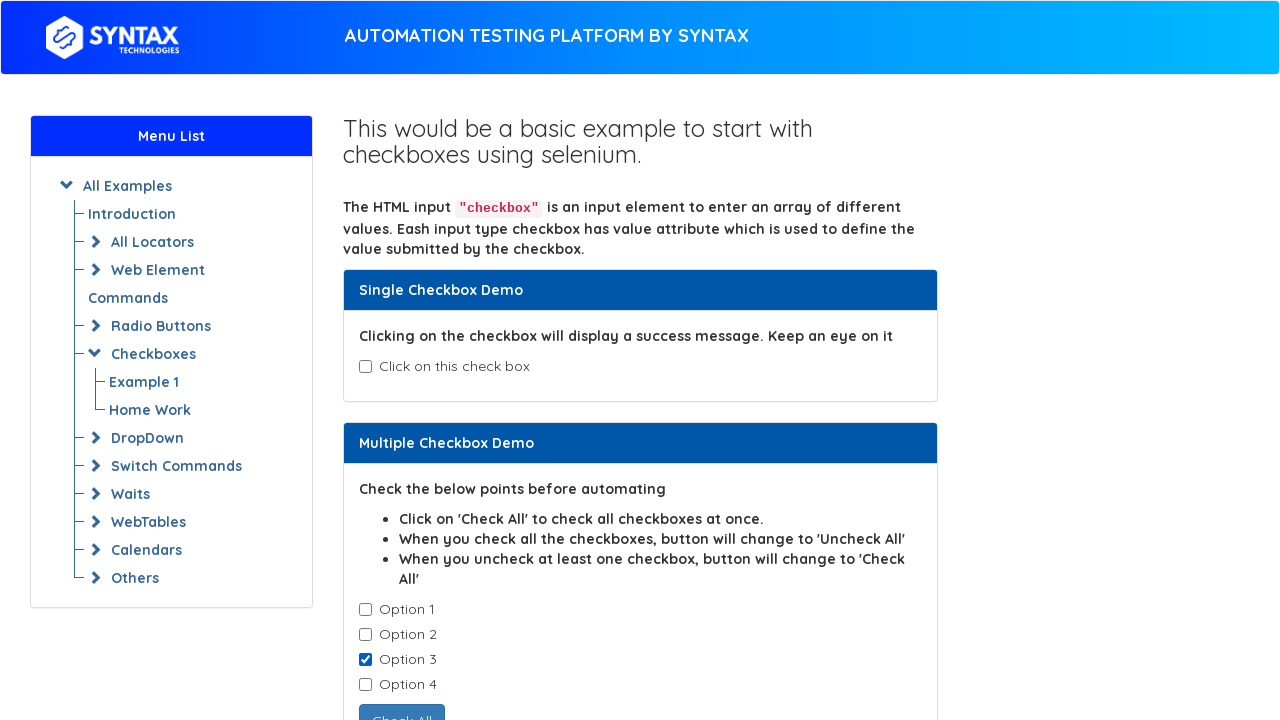

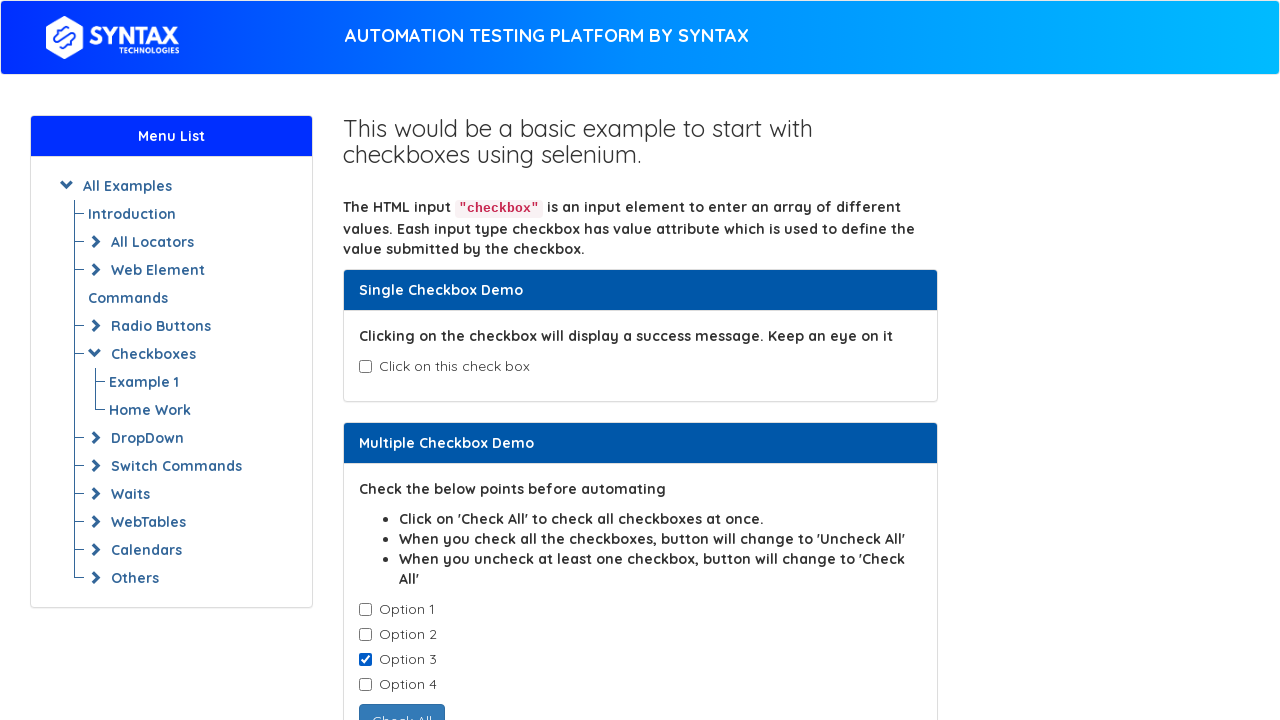